Tests selecting a radio button option labeled 'No' and verifies it becomes checked

Starting URL: https://thefreerangetester.github.io/sandbox-automation-testing/

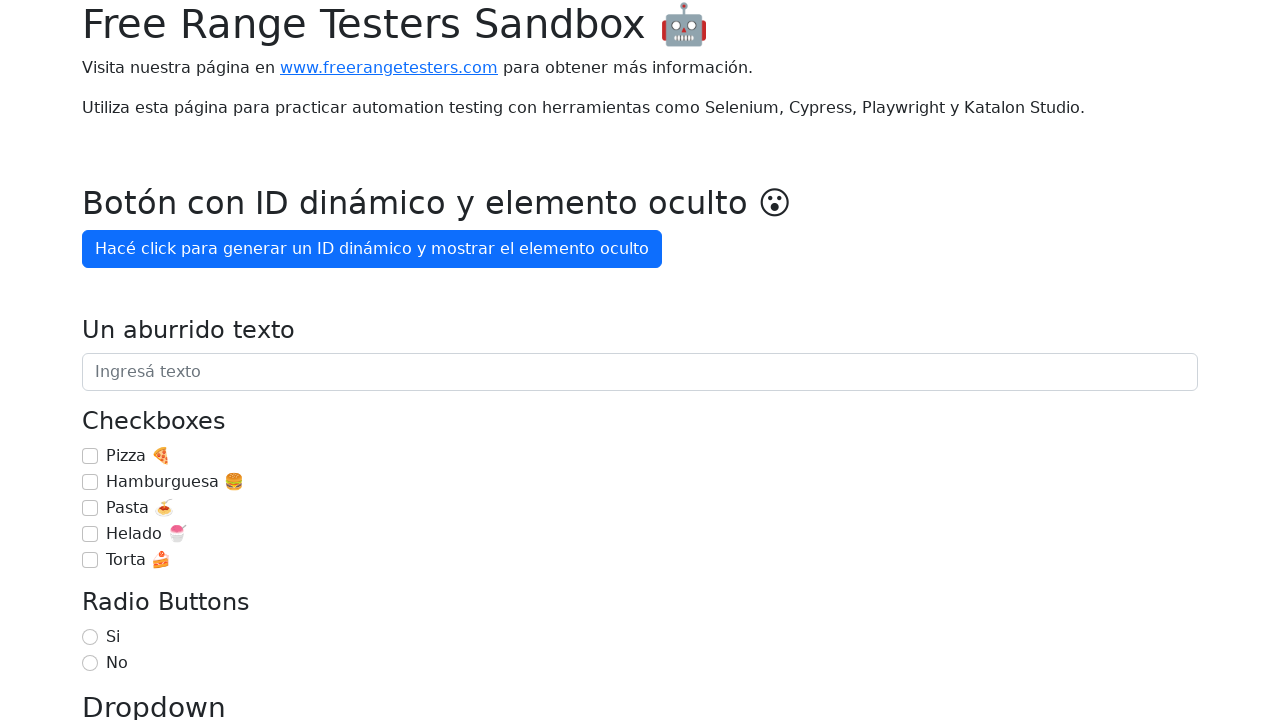

Navigated to sandbox automation testing page
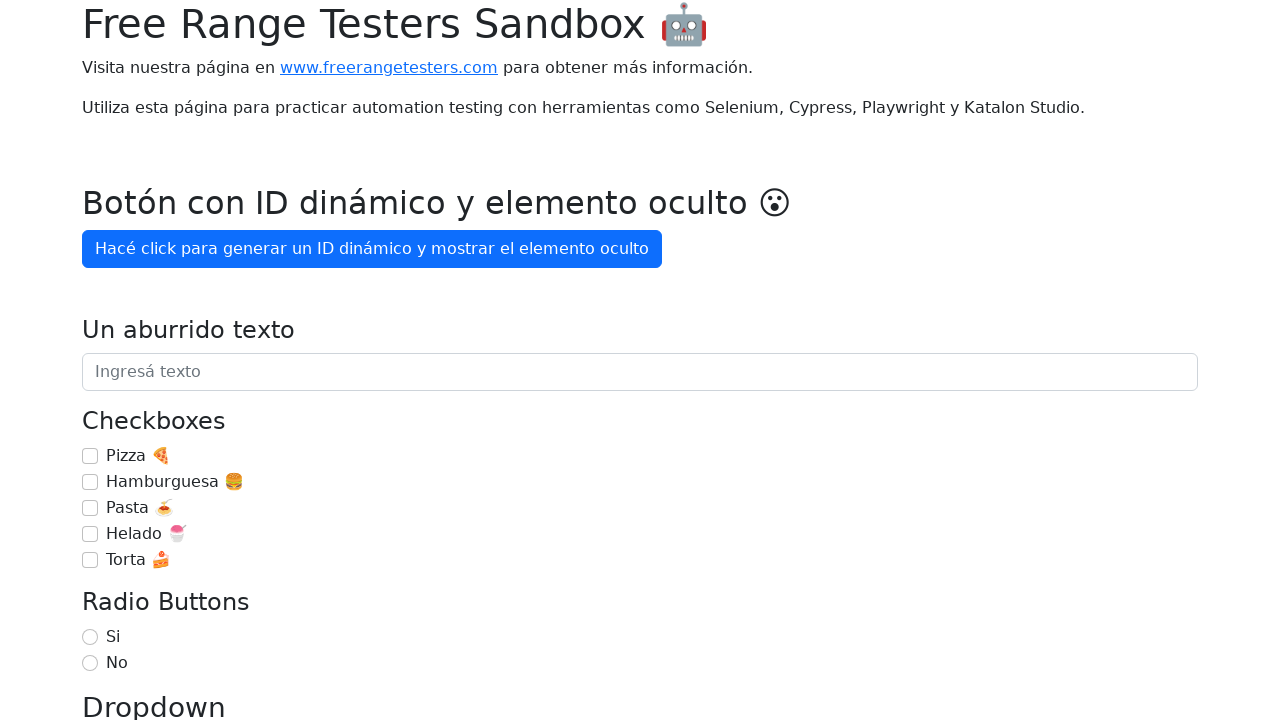

Selected 'No' radio button at (90, 663) on internal:label="No"i
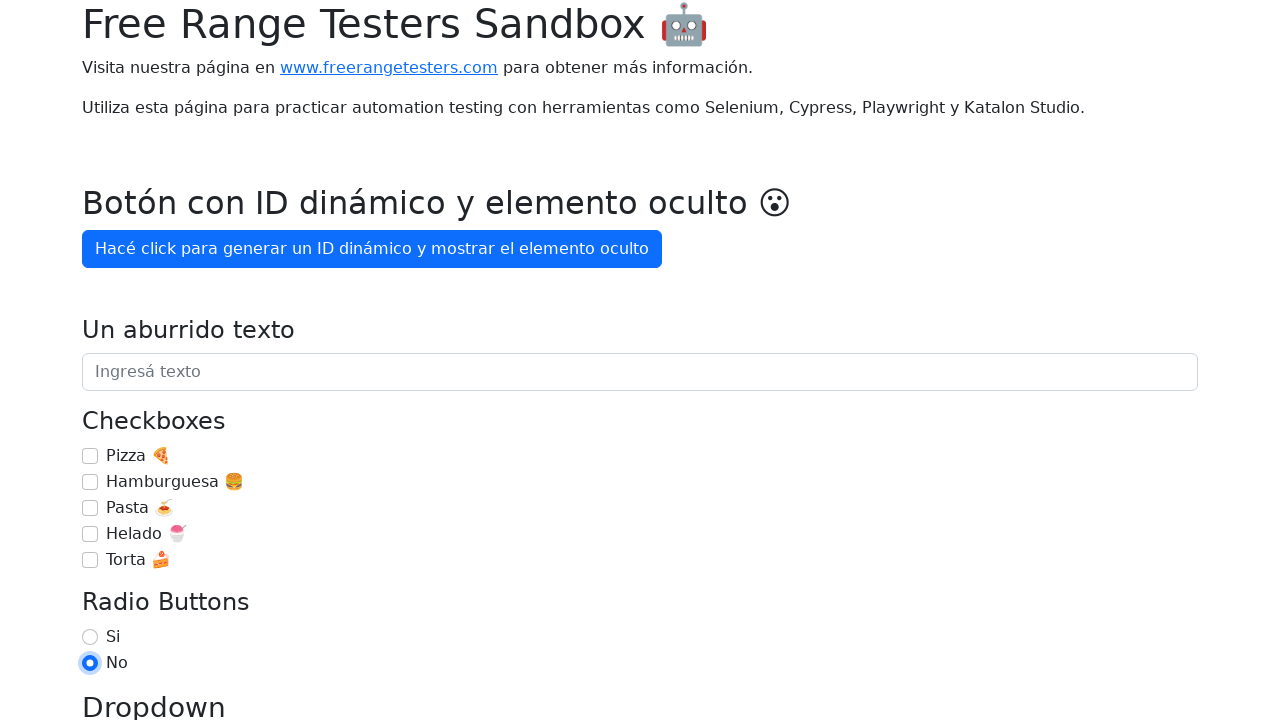

Verified 'No' radio button is checked
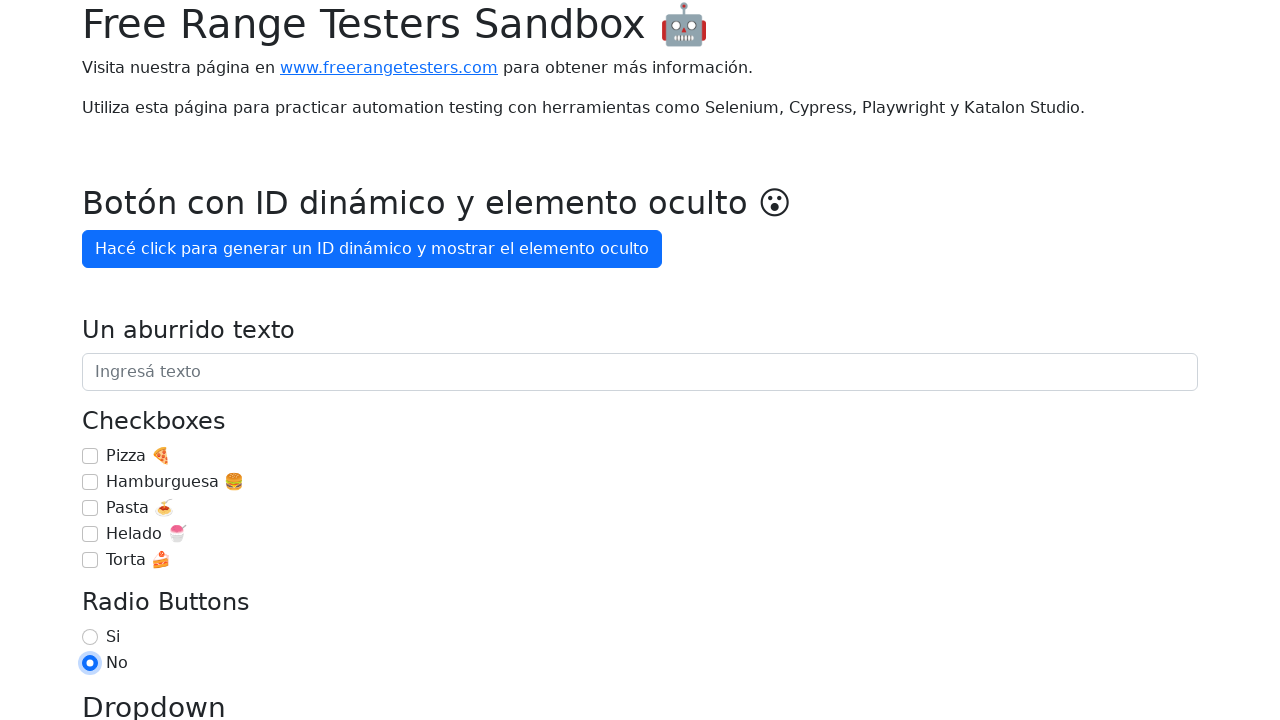

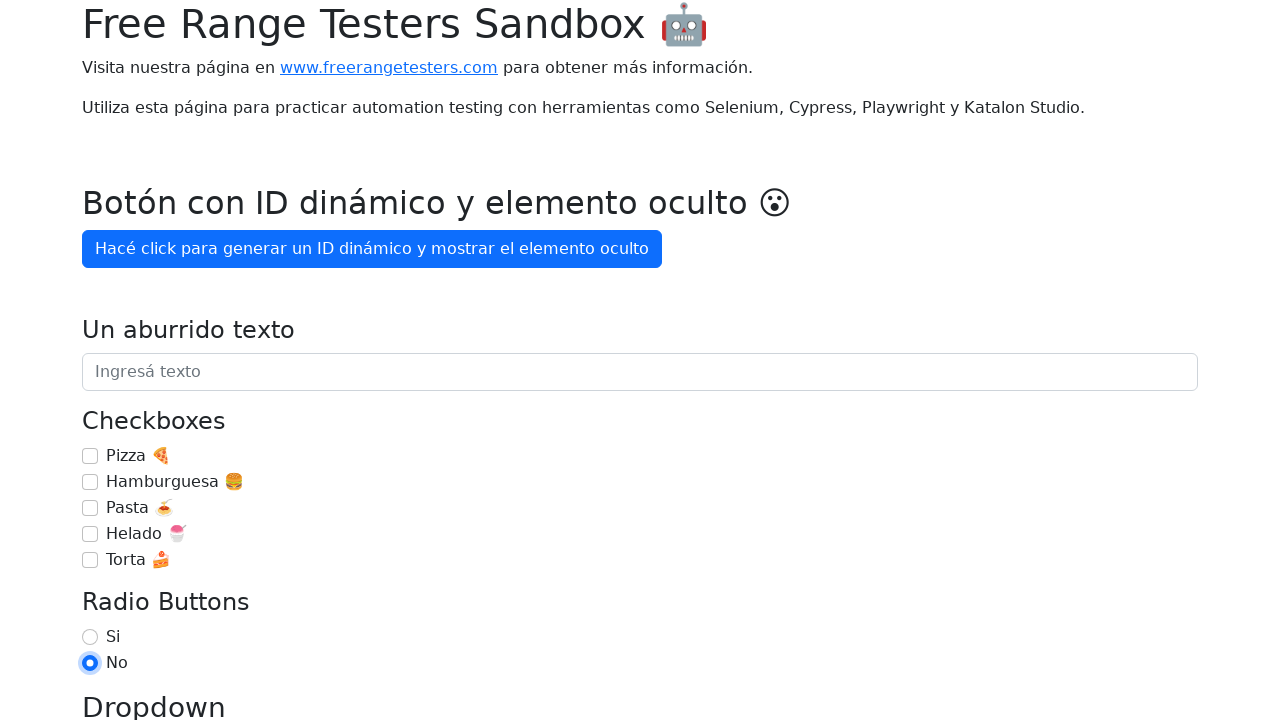